Tests JavaScript prompt dialog by entering text and handling both OK and Cancel responses

Starting URL: http://automationbykrishna.com/

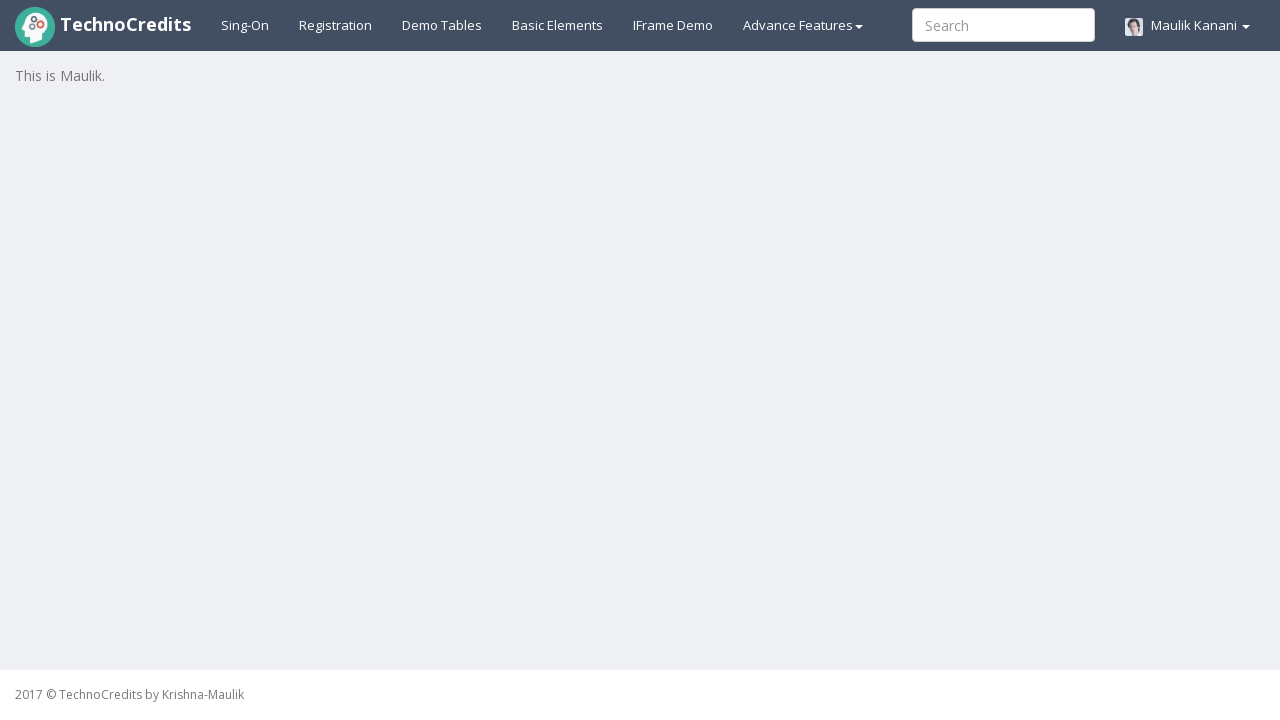

Clicked on Basic Elements link to navigate to the page at (558, 25) on #basicelements
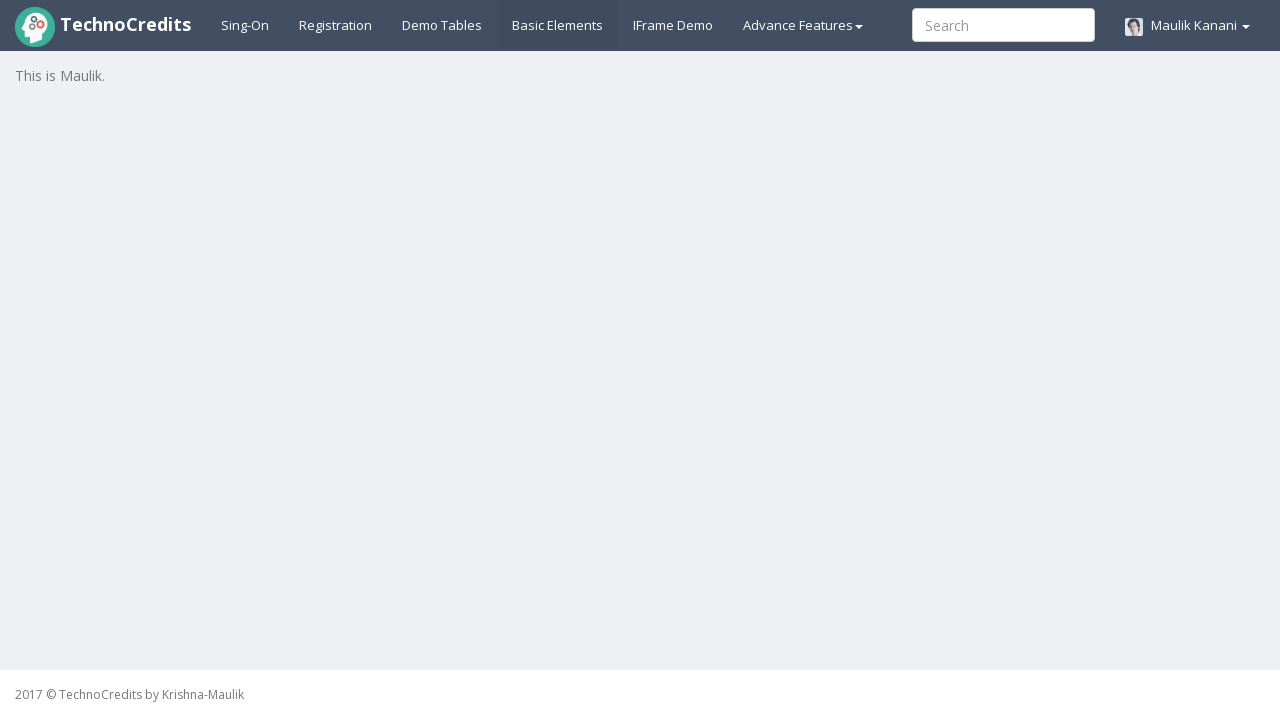

Waited 2 seconds for page to load
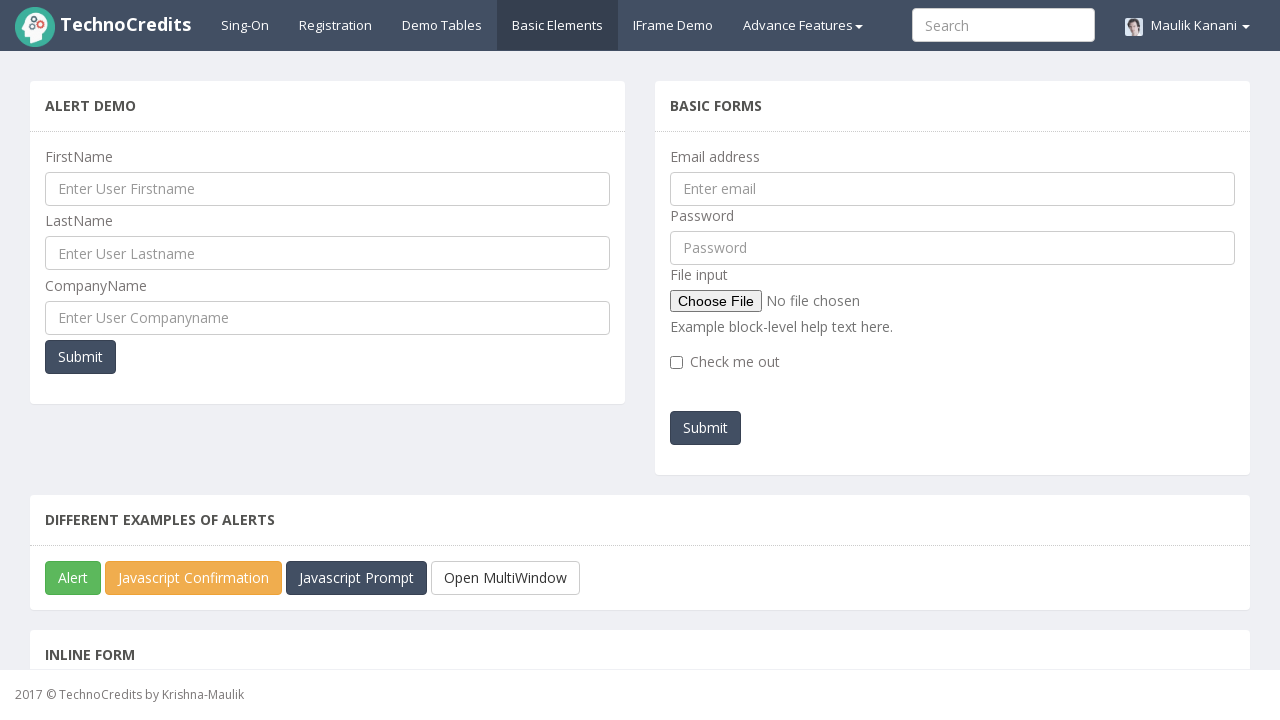

Set up dialog handler to accept prompt with text 'Trupti'
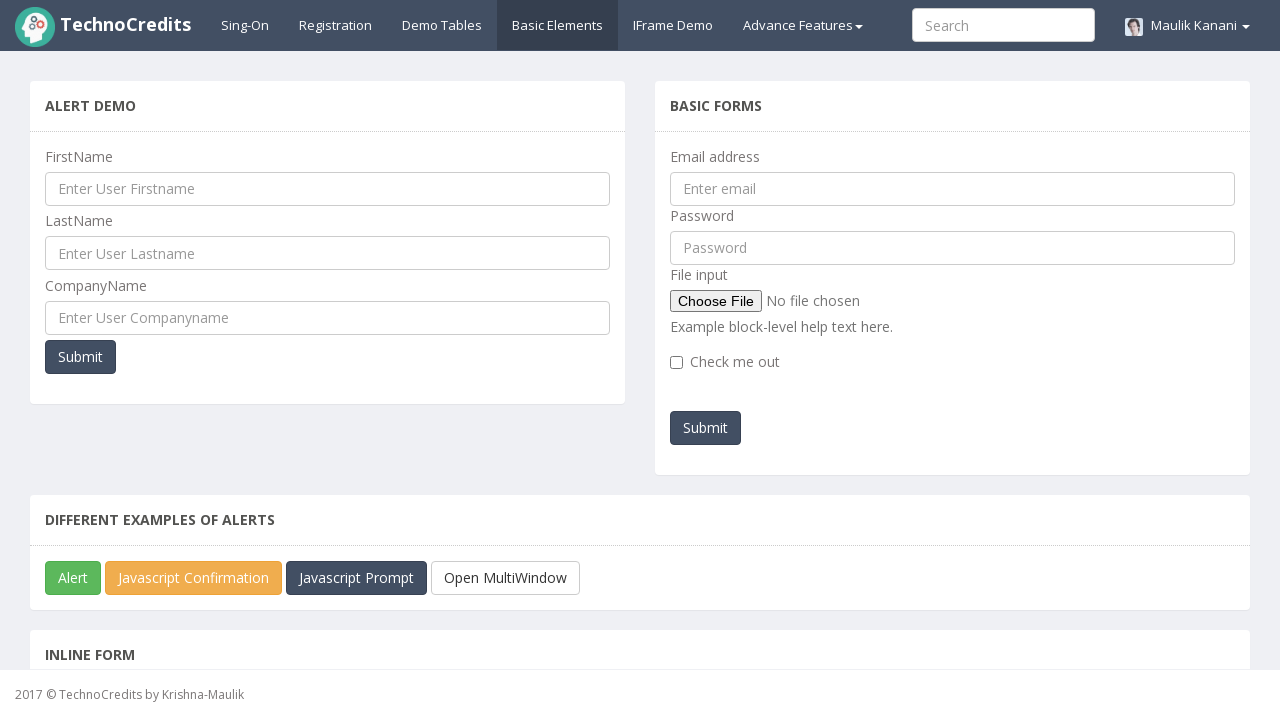

Clicked JavaScript prompt button to trigger prompt dialog at (356, 578) on #javascriptPromp
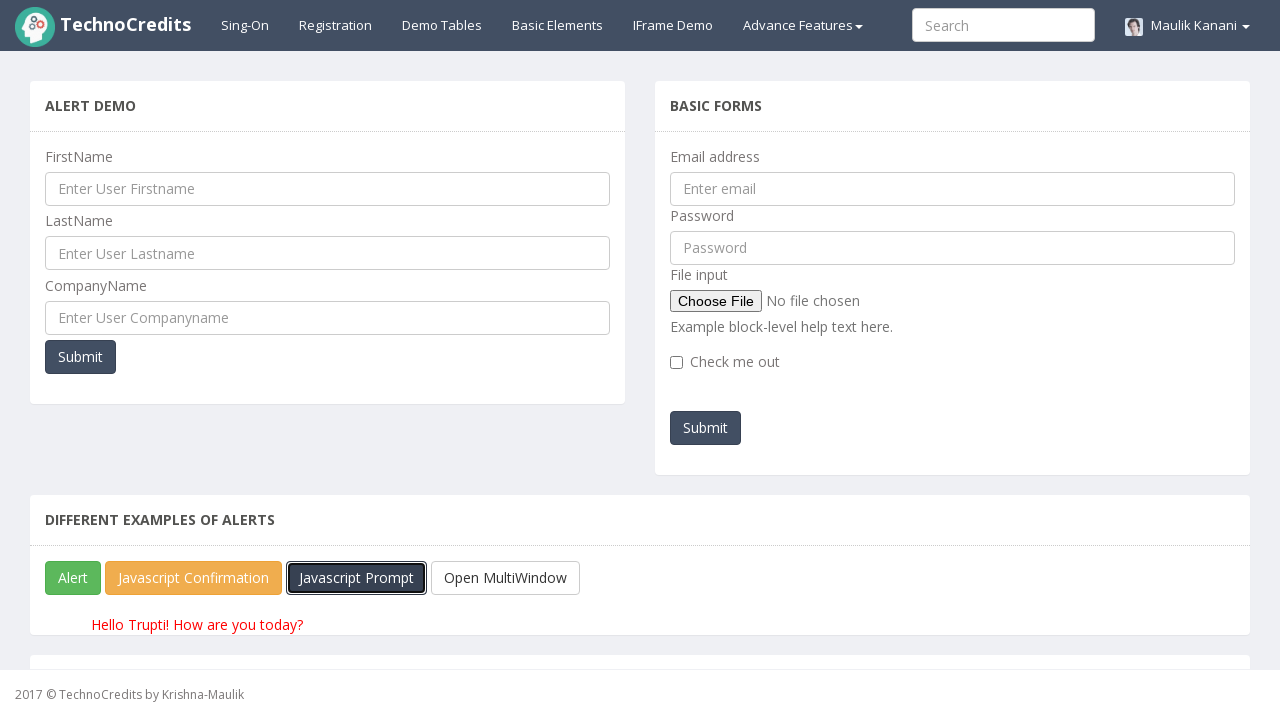

Waited 500ms for result to update after accepting prompt
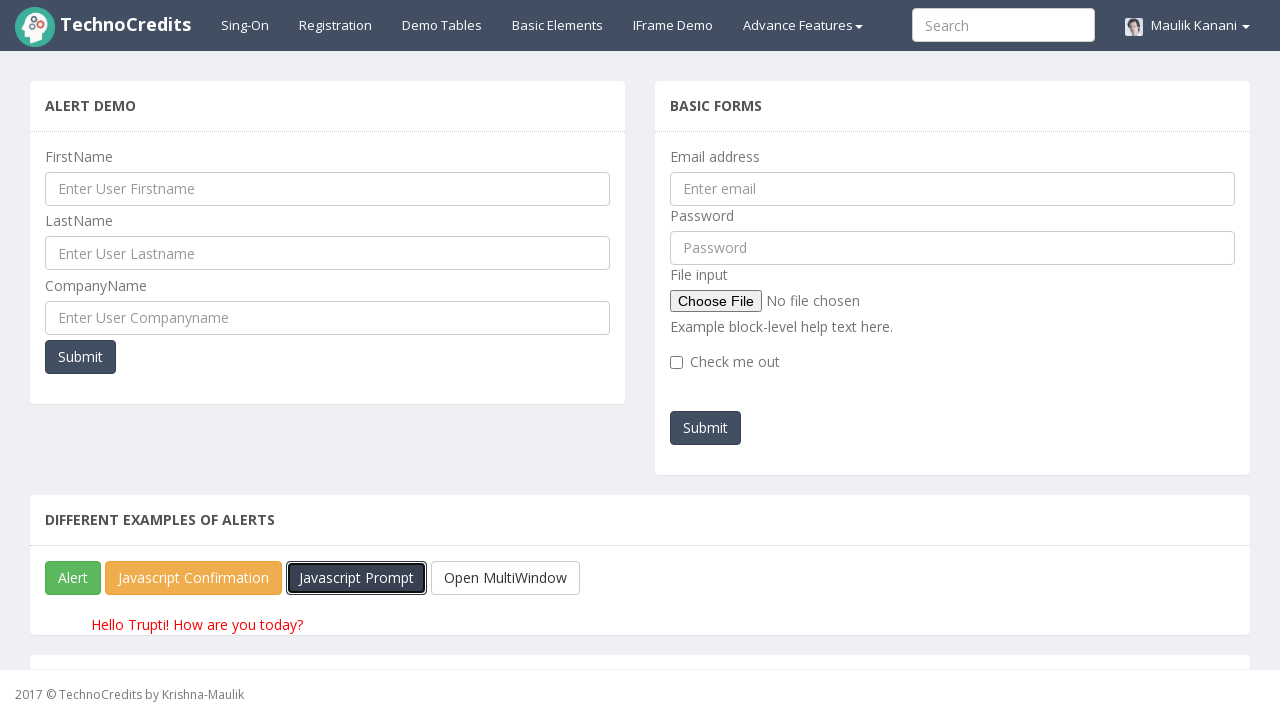

Set up dialog handler to dismiss/cancel the prompt
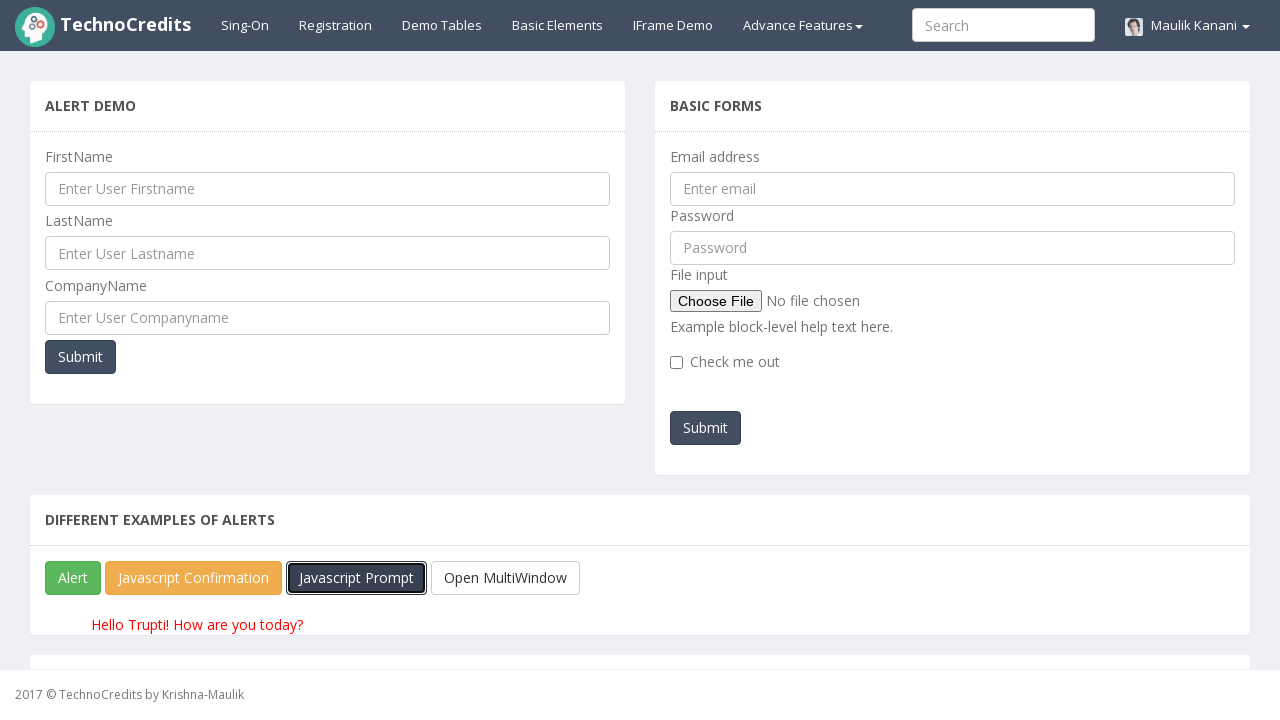

Clicked JavaScript prompt button to trigger prompt dialog again at (356, 578) on #javascriptPromp
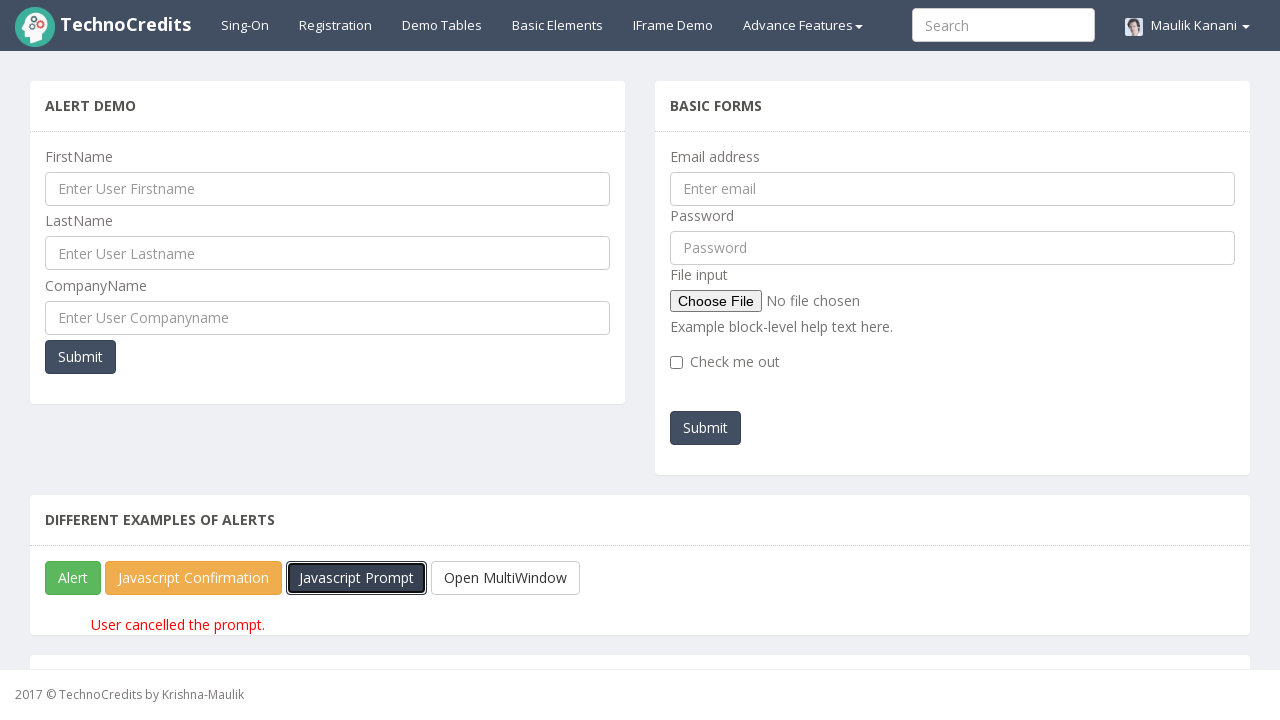

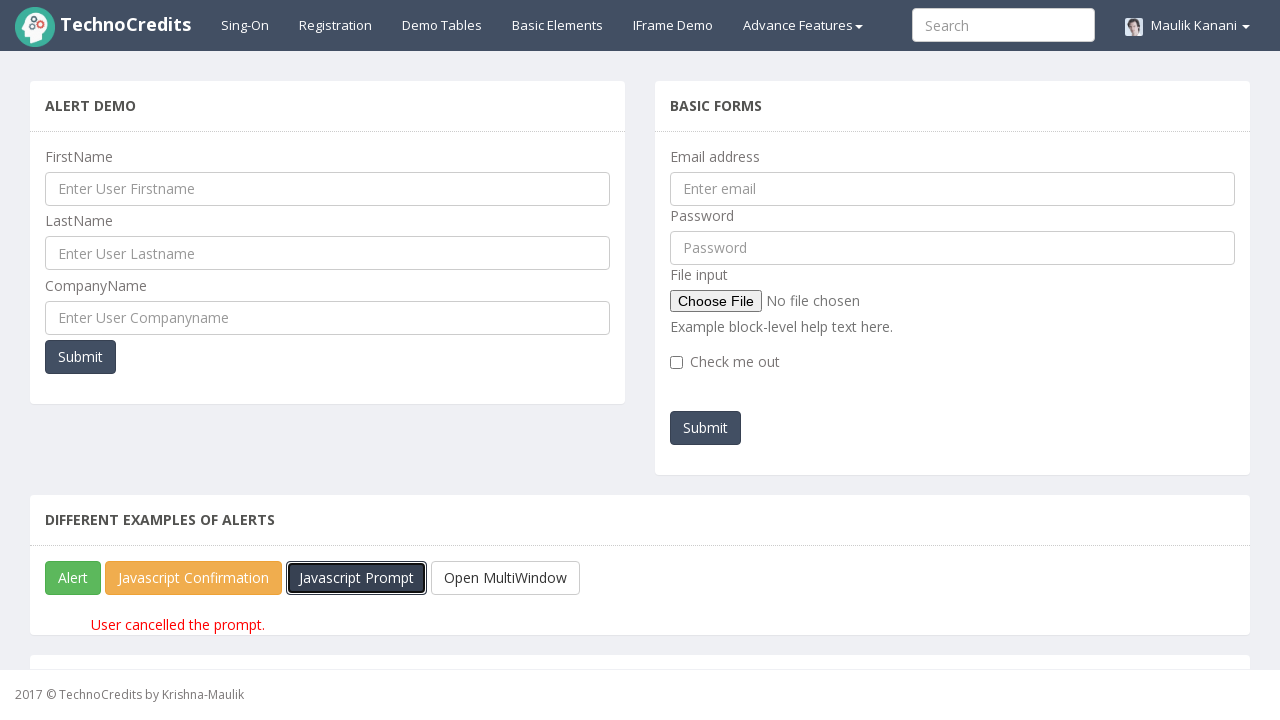